Tests navigation by clicking the "Multiple Buttons" link, verifying the page title, then navigating back and verifying the homepage title

Starting URL: https://practice.cydeo.com

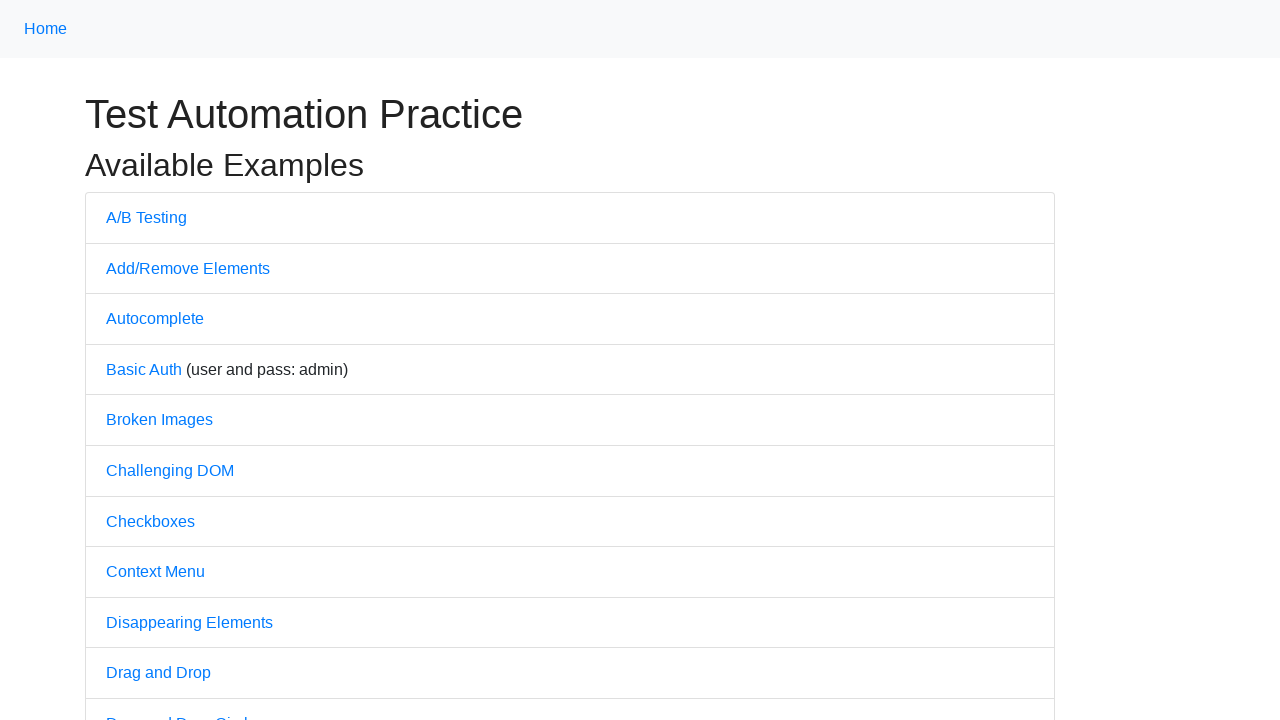

Clicked on 'Multiple Buttons' link at (163, 360) on text=Multiple Buttons
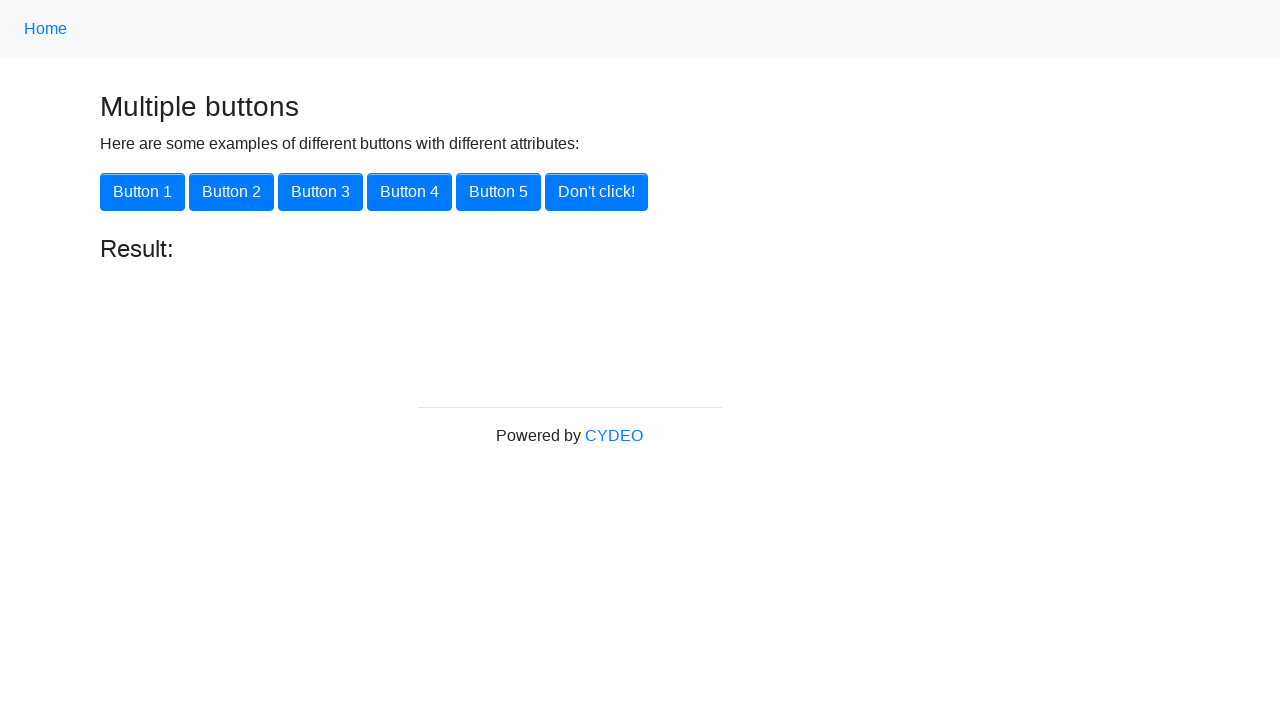

Verified page title is 'Multiple Buttons'
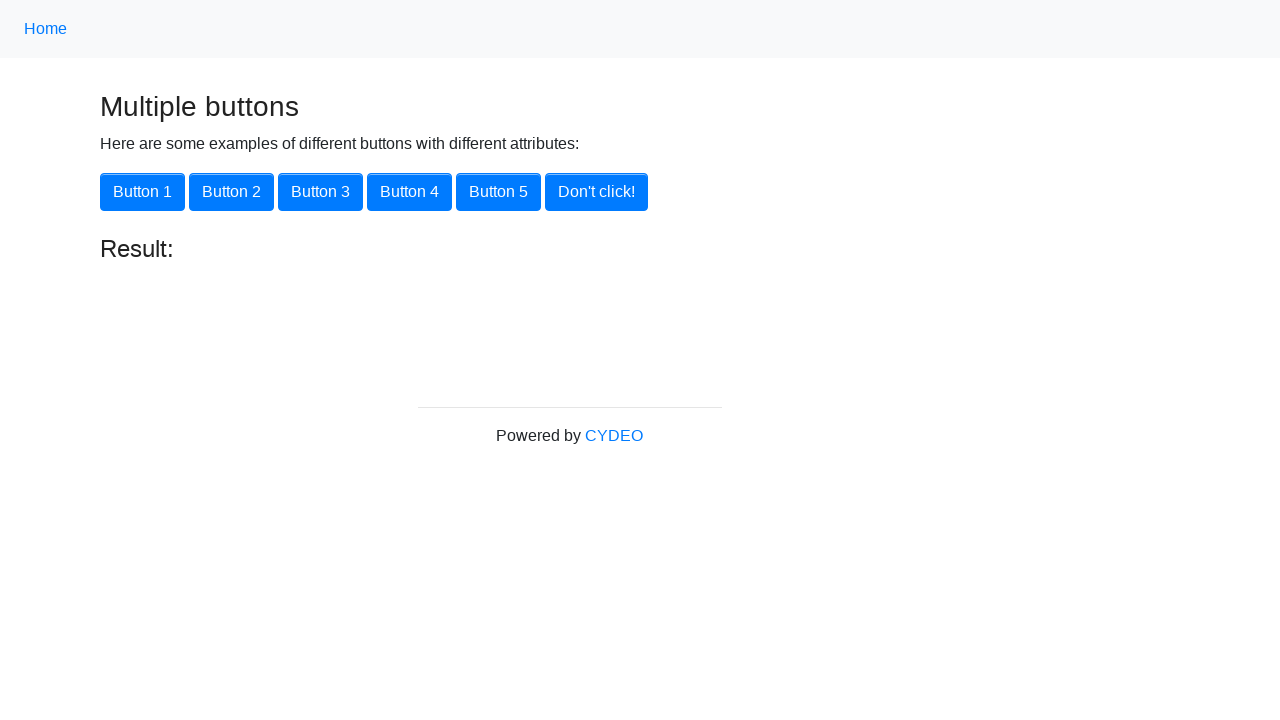

Navigated back to homepage
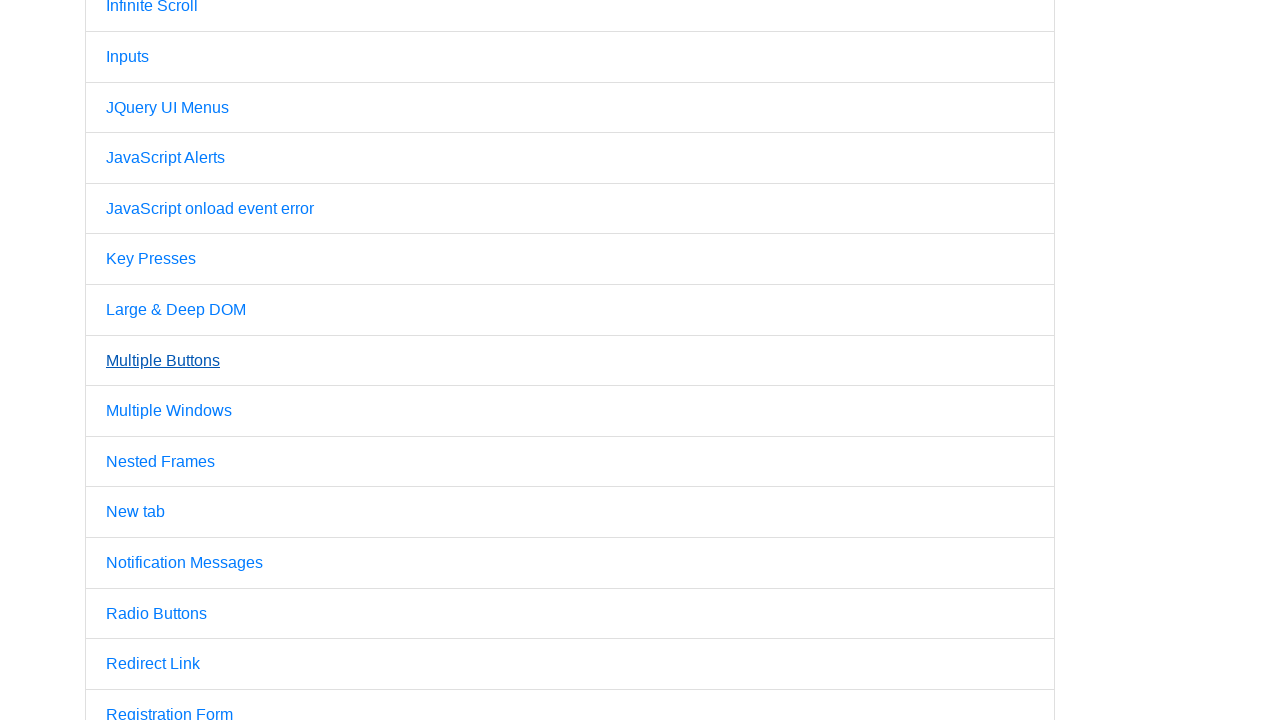

Verified homepage title is 'Practice'
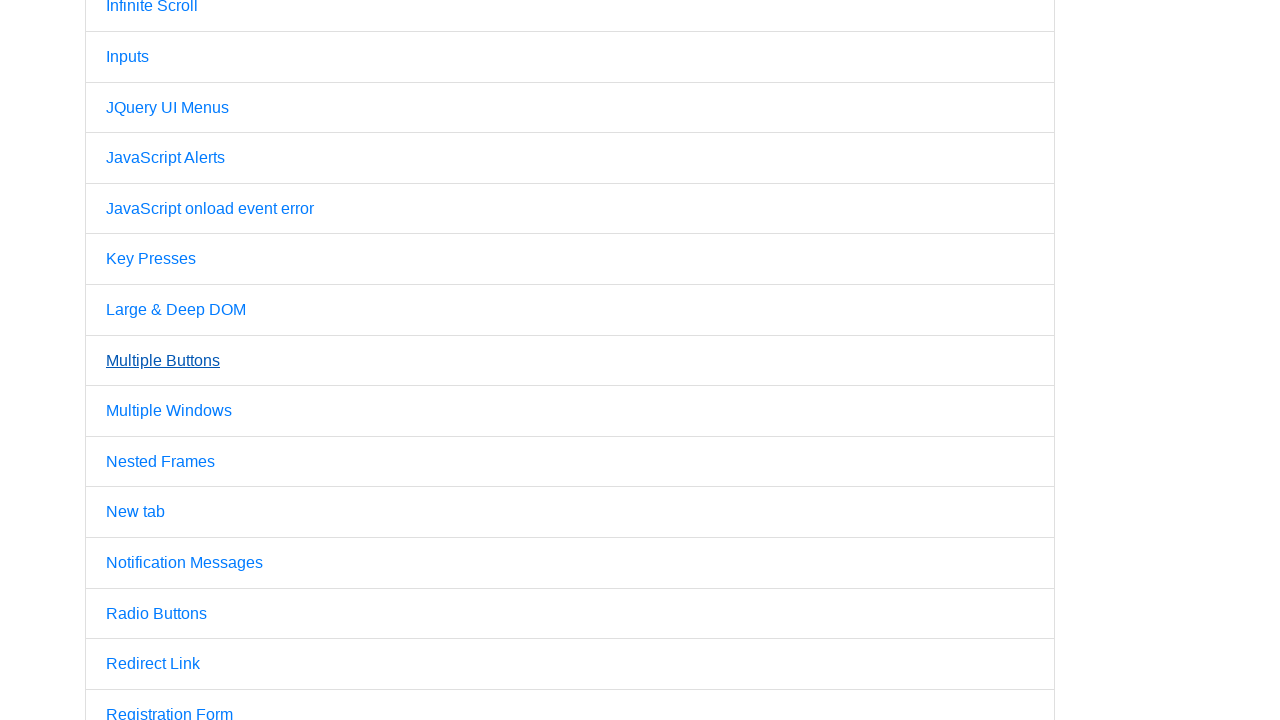

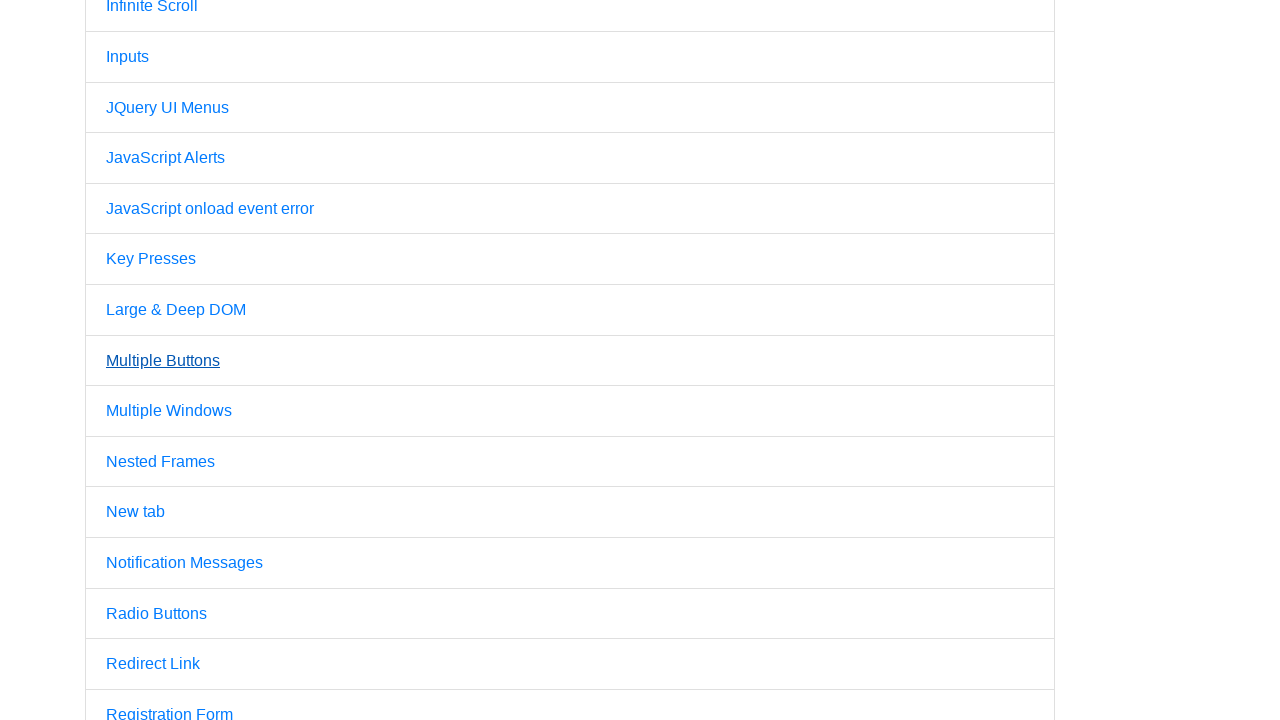